Tests datepicker functionality by opening the calendar widget and selecting a specific date

Starting URL: https://demo.automationtesting.in/Datepicker.html

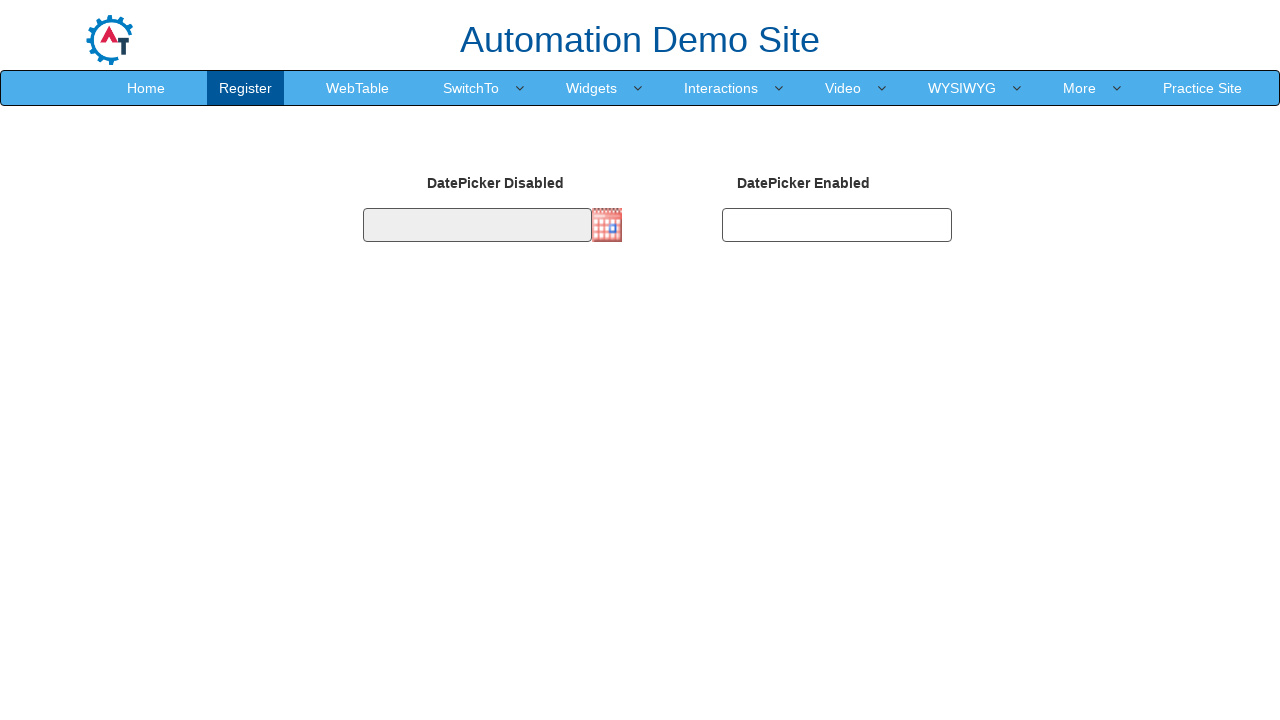

Clicked calendar icon to open datepicker at (607, 225) on xpath=/html/body/section/div[1]/div/div/form/div[2]/div[2]/img
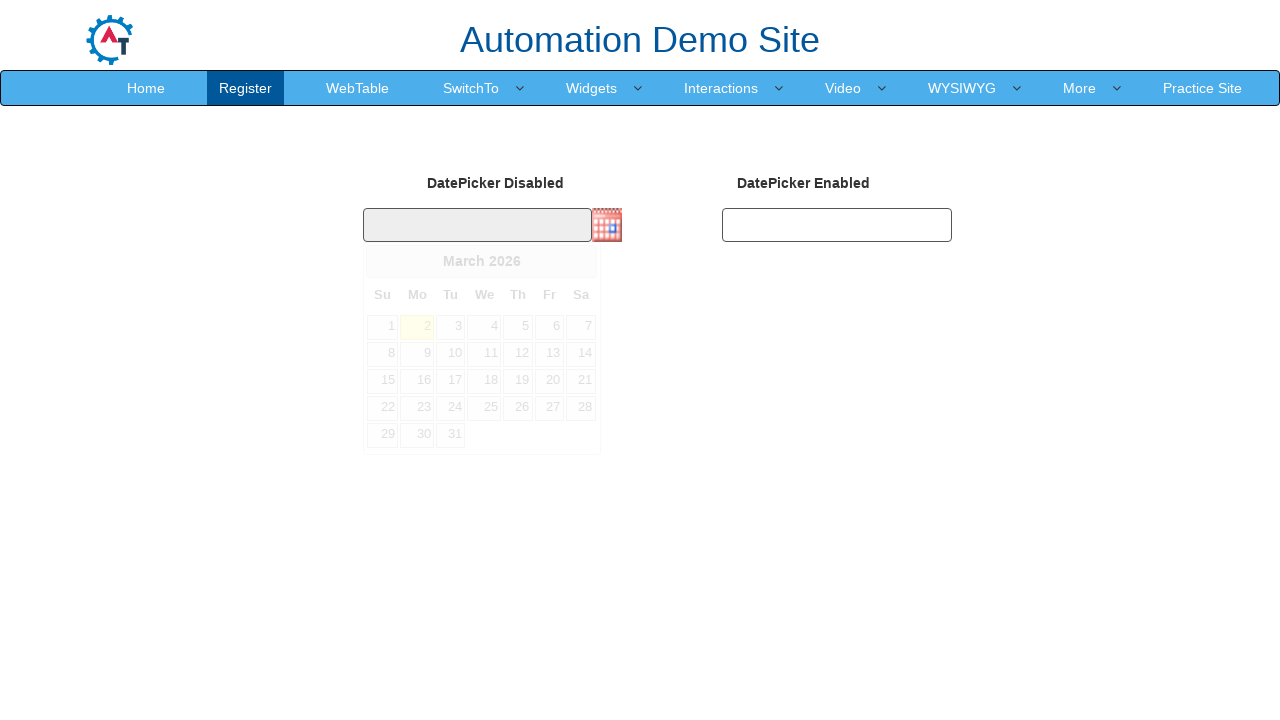

Selected date from calendar widget at (518, 381) on xpath=//*[@id='ui-datepicker-div']/table/tbody/tr[3]/td[5]/a
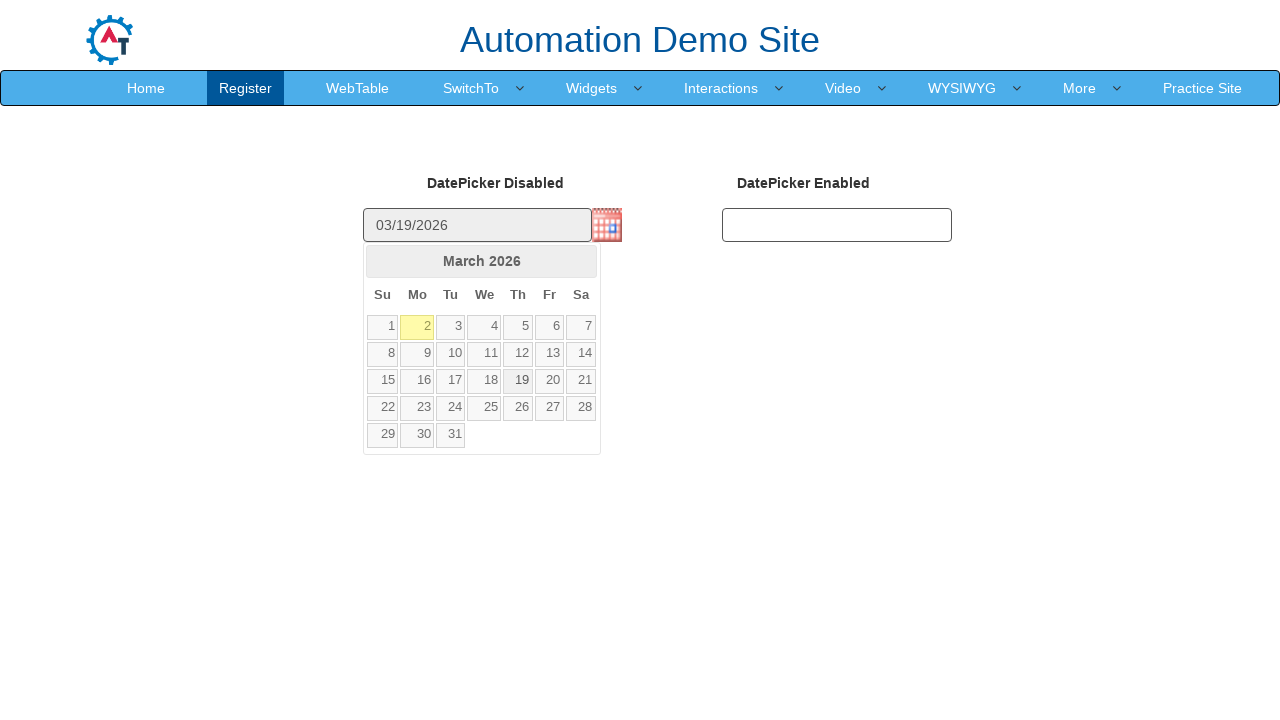

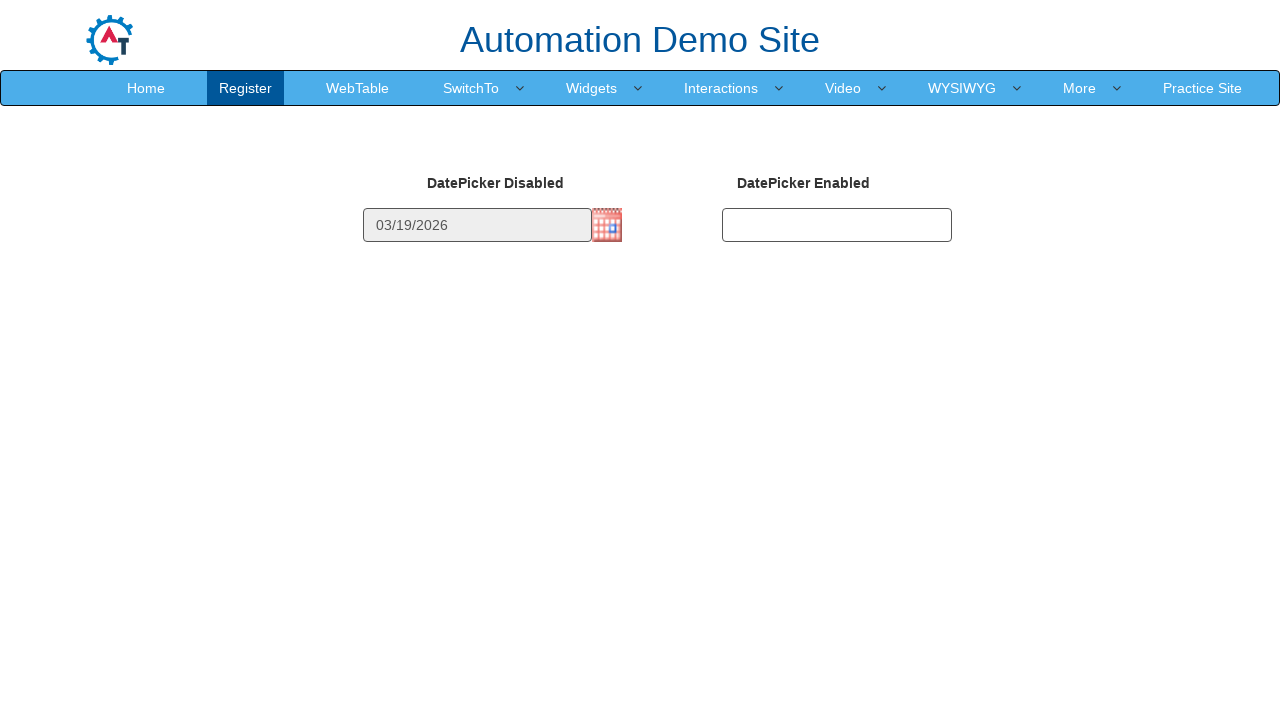